Tests alert handling by clicking a button that triggers a delayed alert after 5 seconds, then accepting the alert

Starting URL: https://demoqa.com/alerts

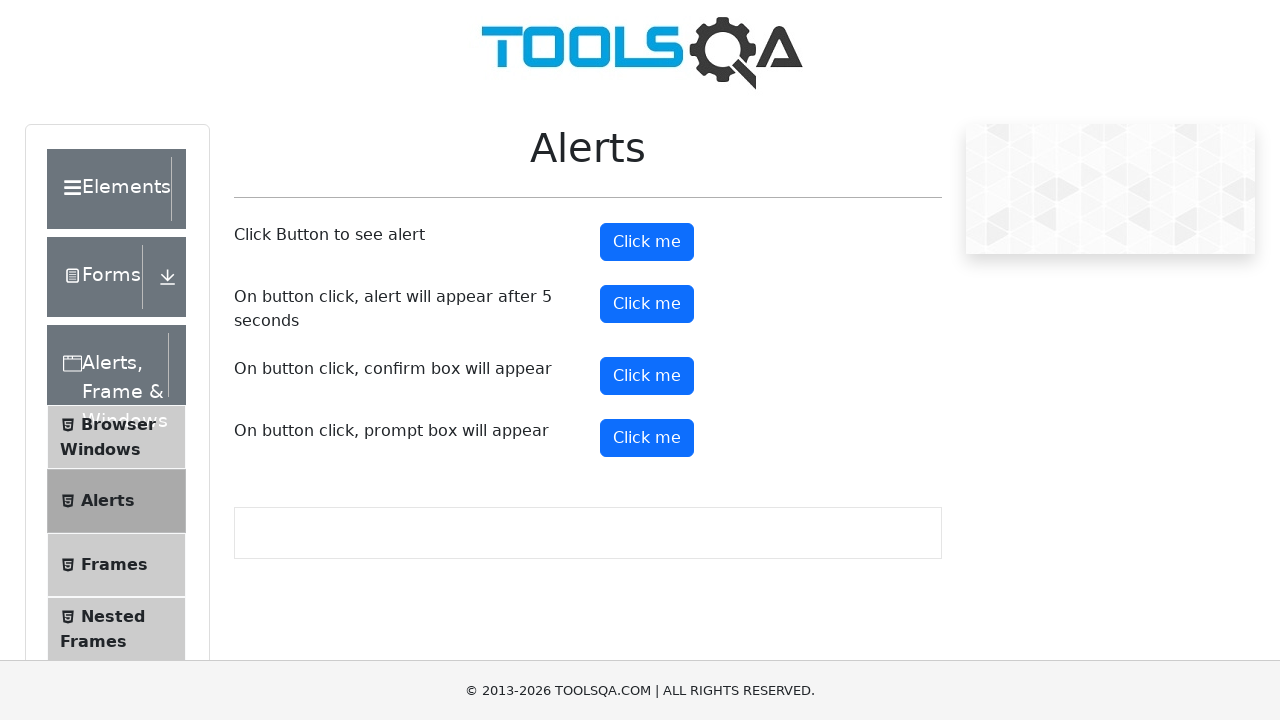

Clicked button to trigger delayed alert at (647, 304) on #timerAlertButton
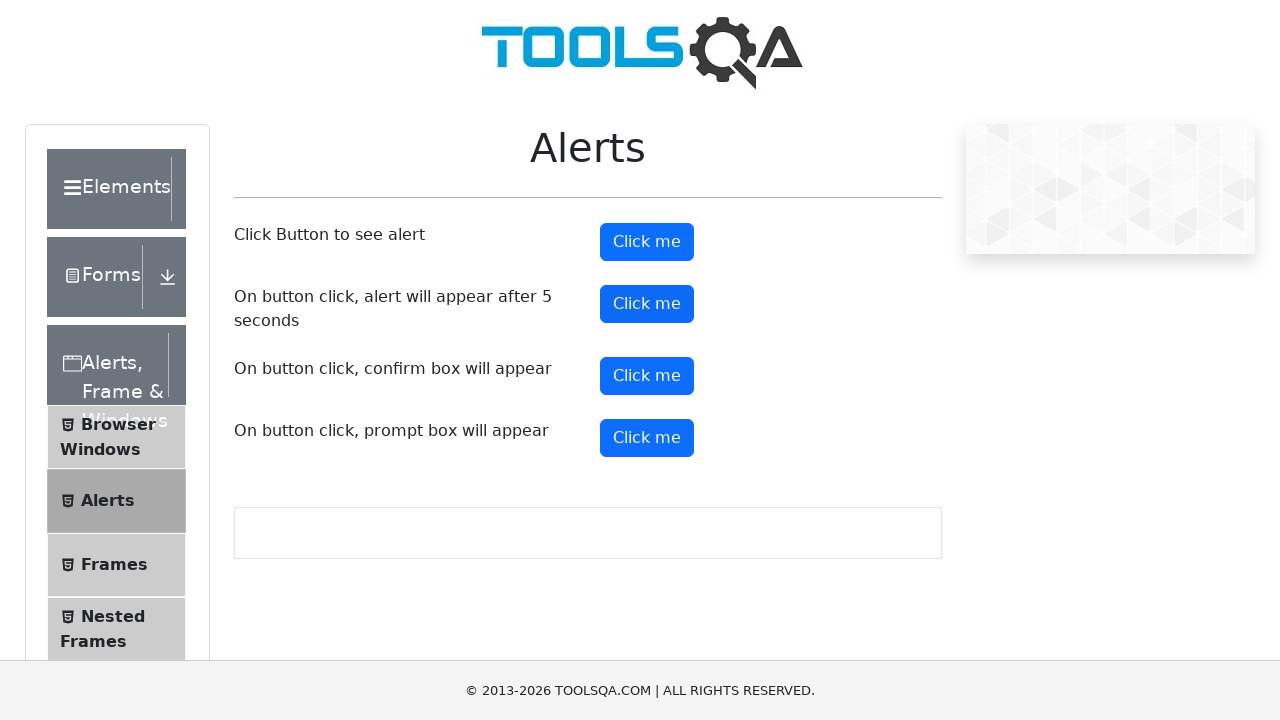

Waited 5.5 seconds for alert to appear
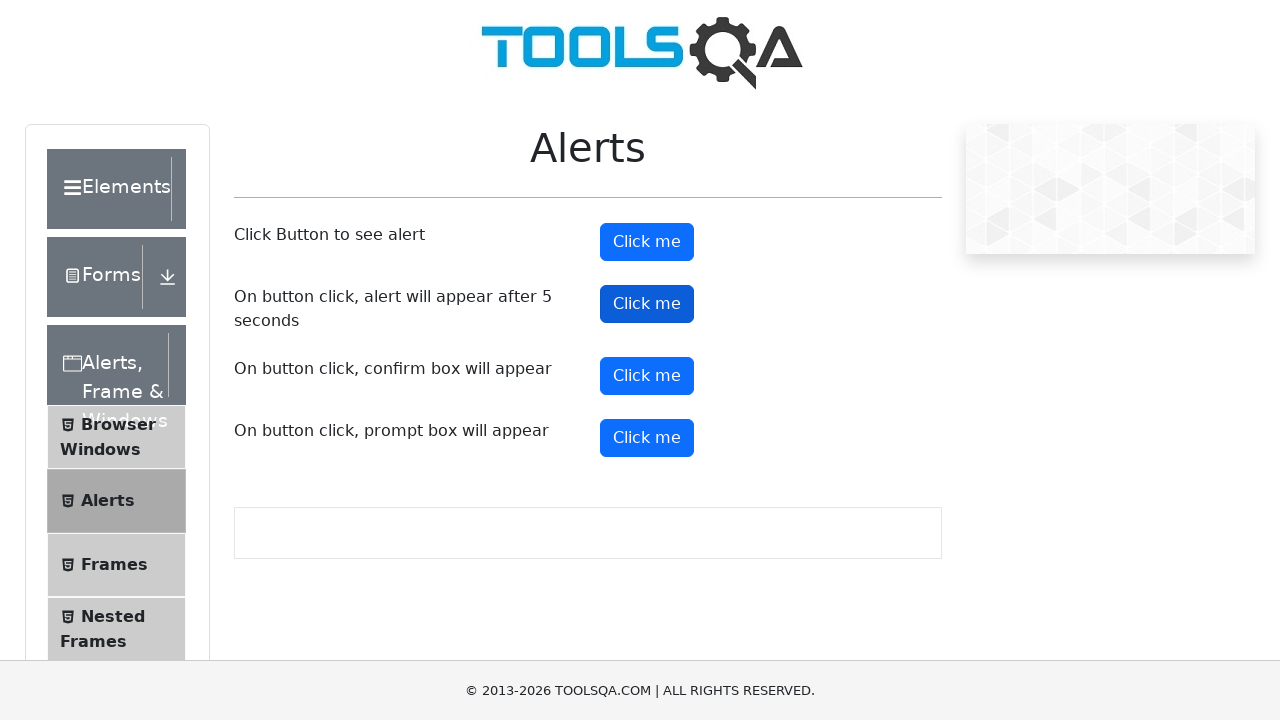

Set up dialog handler to accept alert
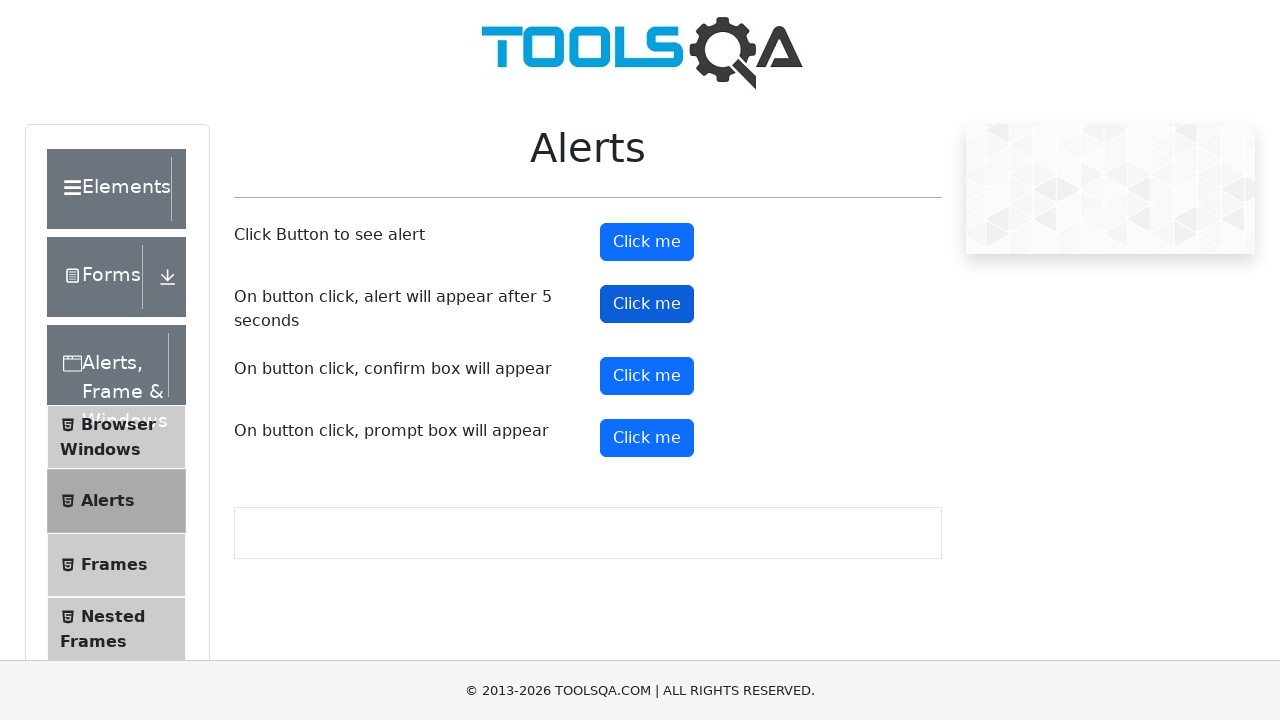

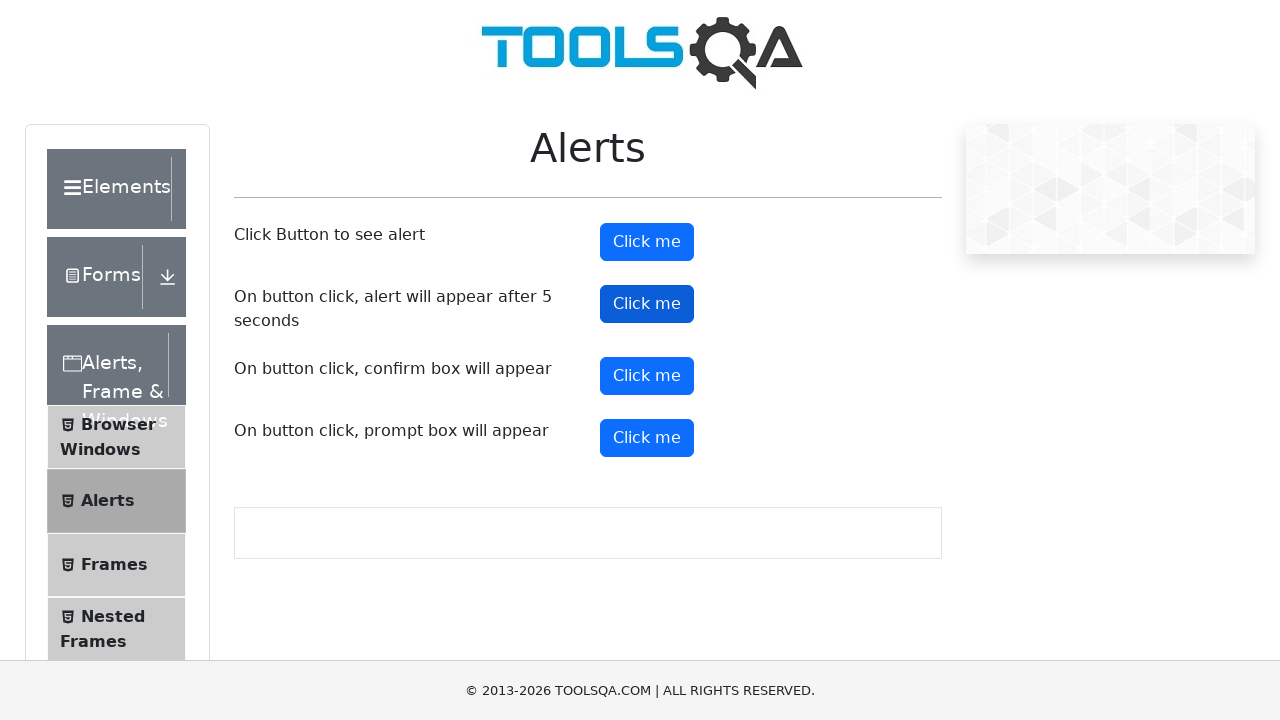